Tests alert handling by triggering an alert within an iframe and accepting it

Starting URL: https://www.w3schools.com/jsref/tryit.asp?filename=tryjsref_alert

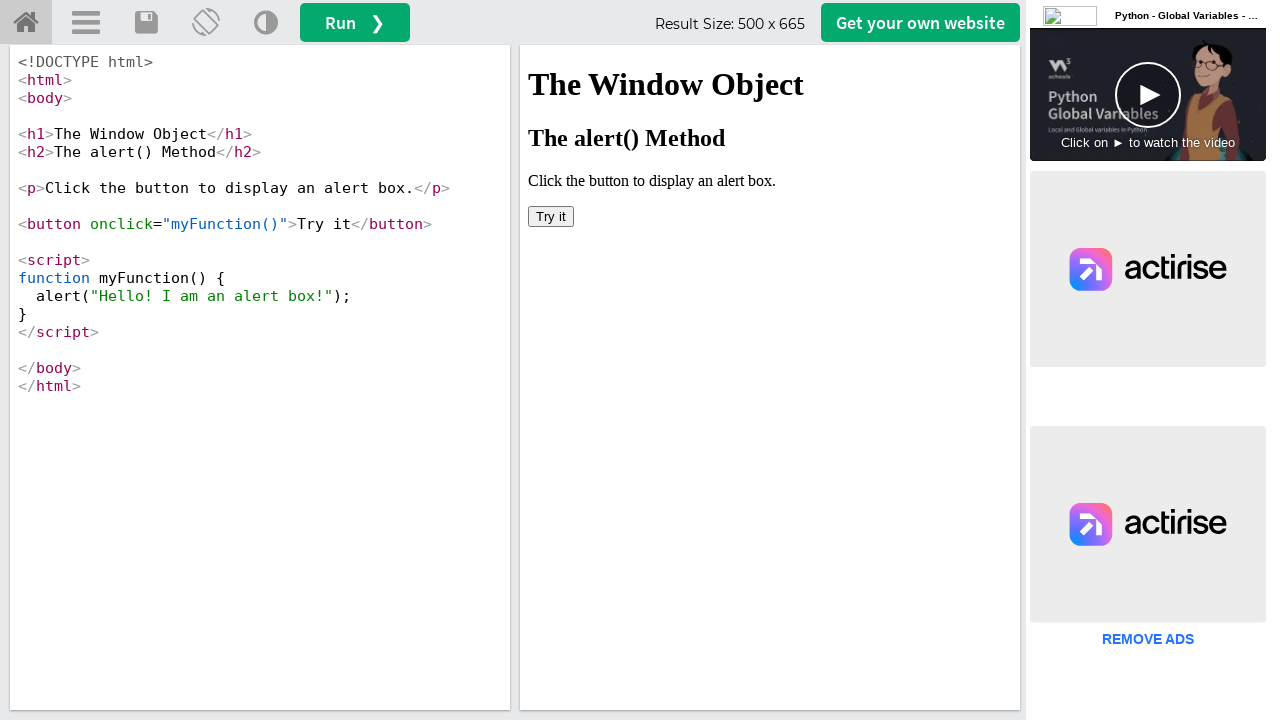

Located iframe with id 'iframeResult'
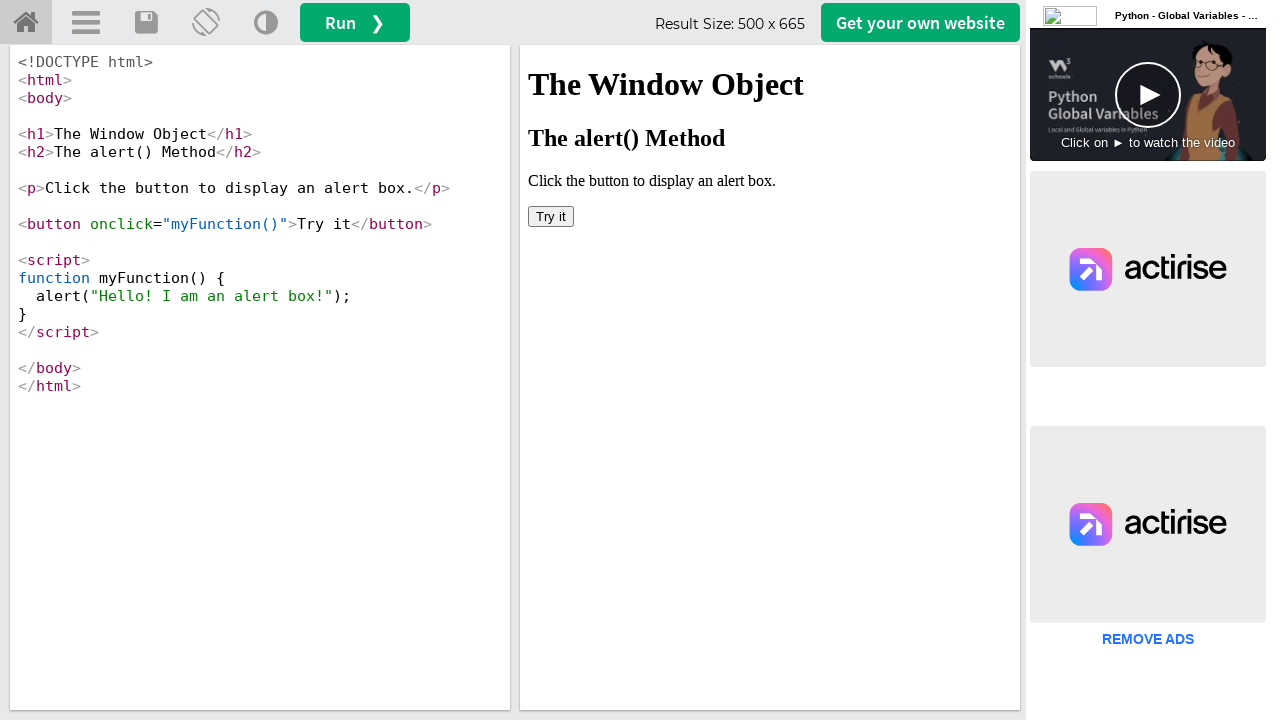

Set up alert dialog handler to accept alerts
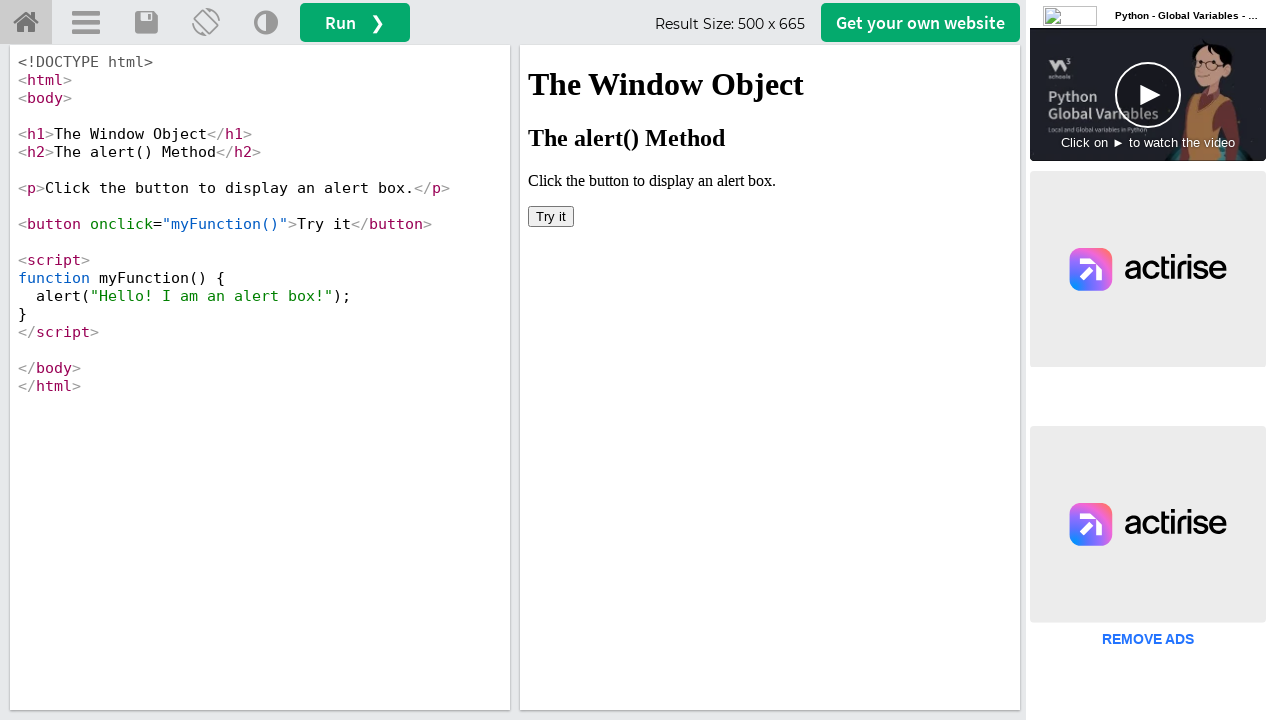

Clicked button to trigger alert within iframe at (551, 216) on button
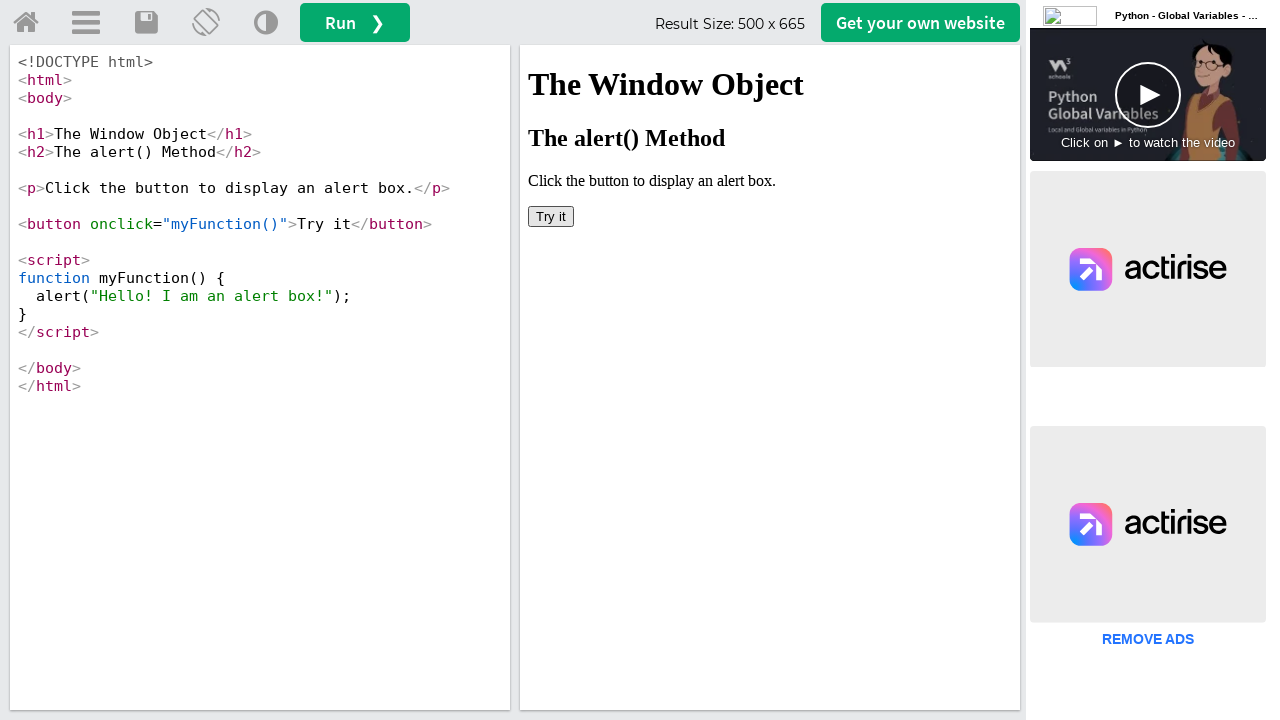

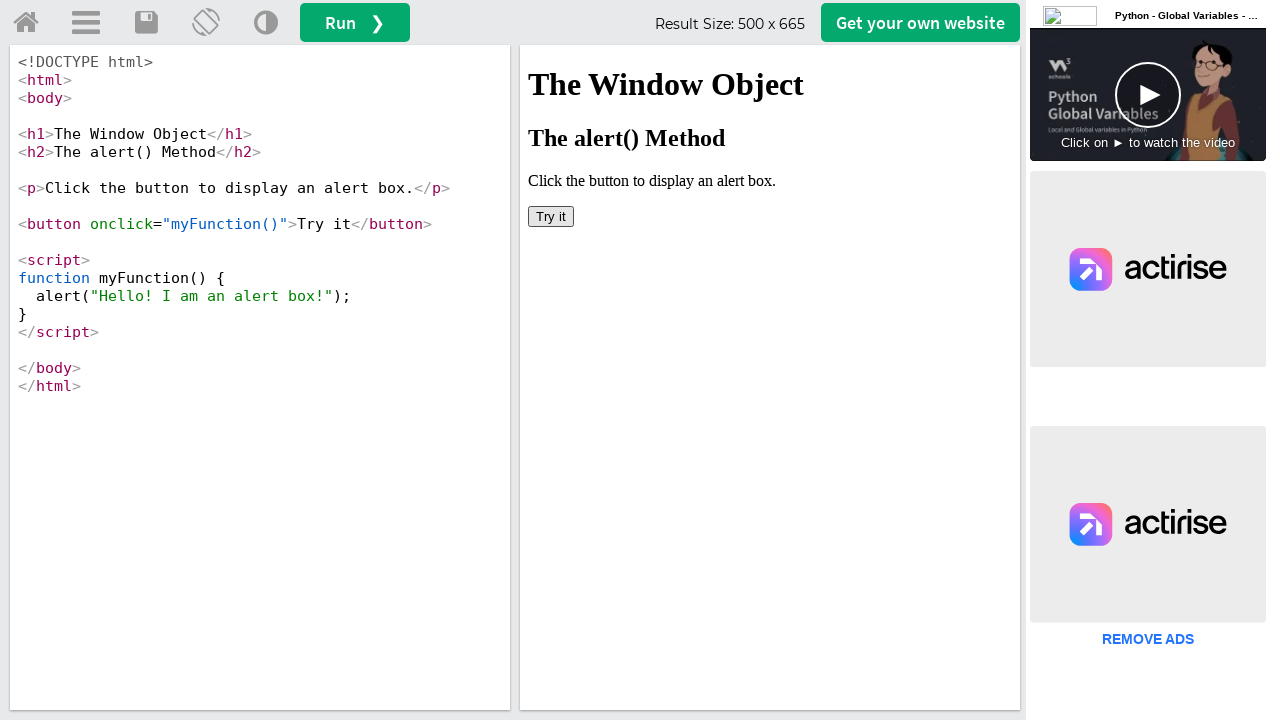